Tests registration form by filling multiple input fields and submitting the form to verify successful registration message

Starting URL: http://suninjuly.github.io/registration1.html

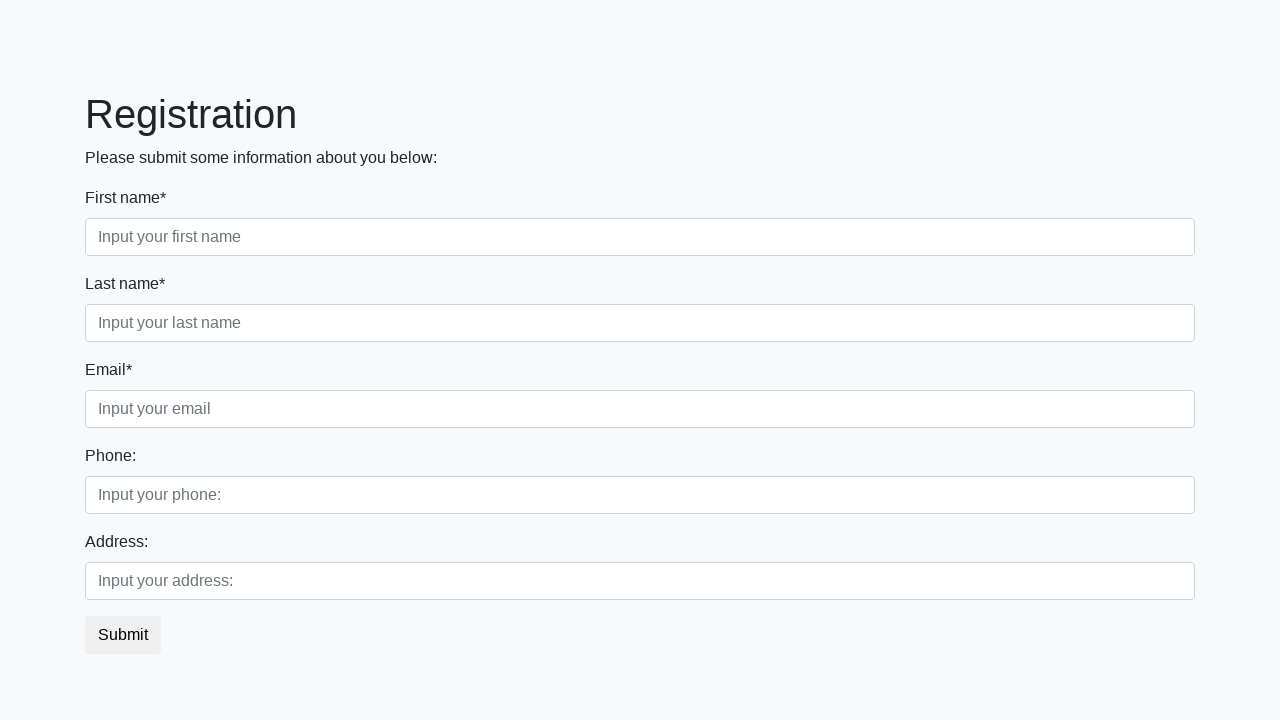

Filled first input field with 'Ivan' on .first_block .first_class input
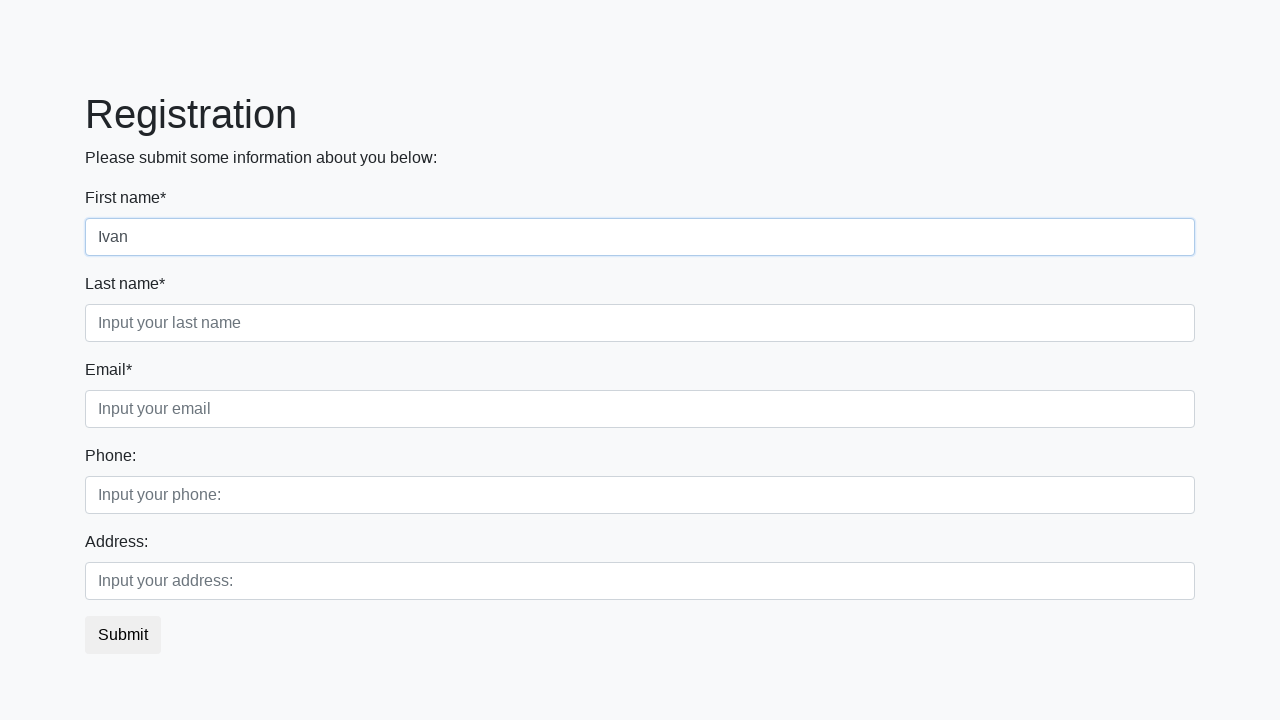

Filled second input field with 'Ivan' on .first_block .second_class input
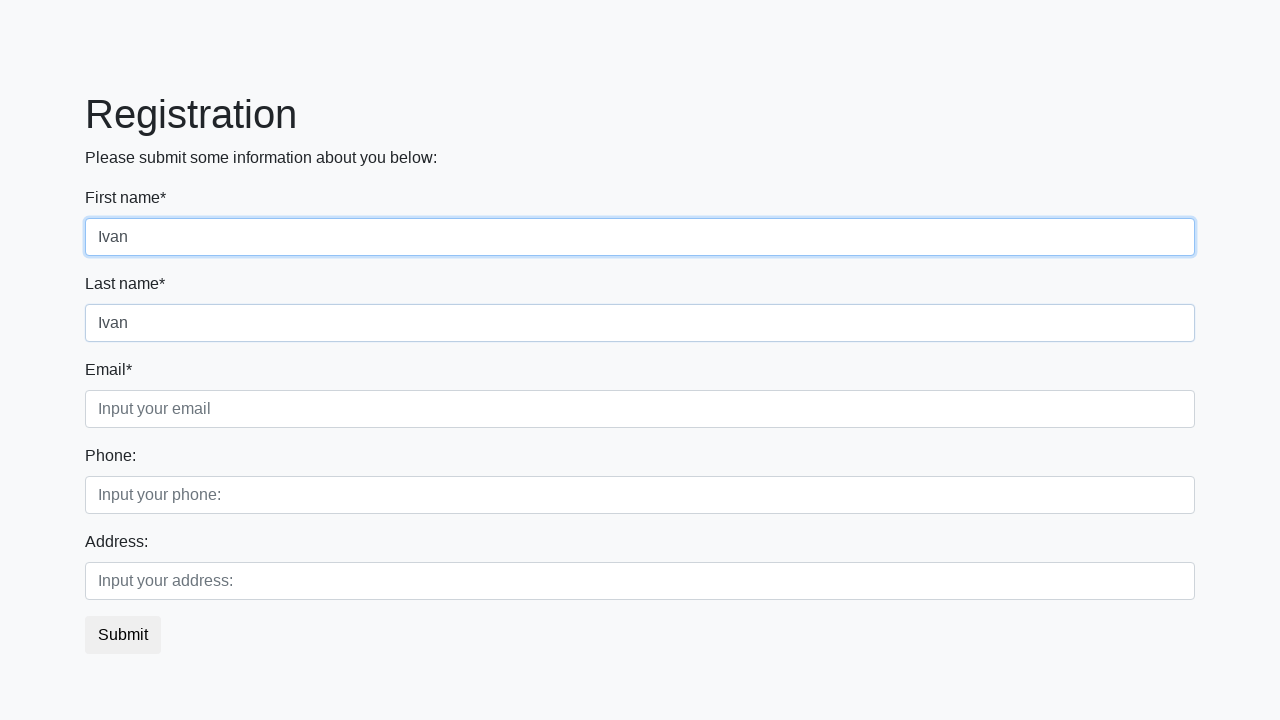

Filled third input field with 'Ivan' on .first_block .third_class input
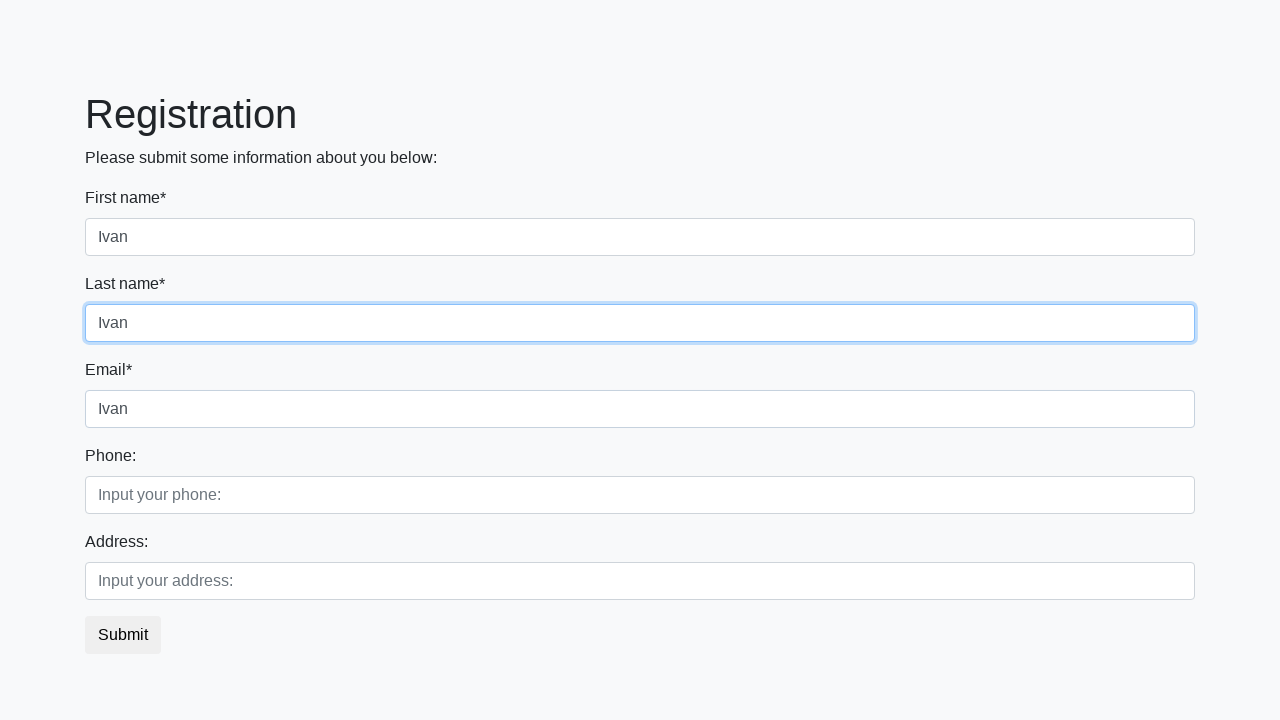

Clicked submit button to register at (123, 635) on button.btn
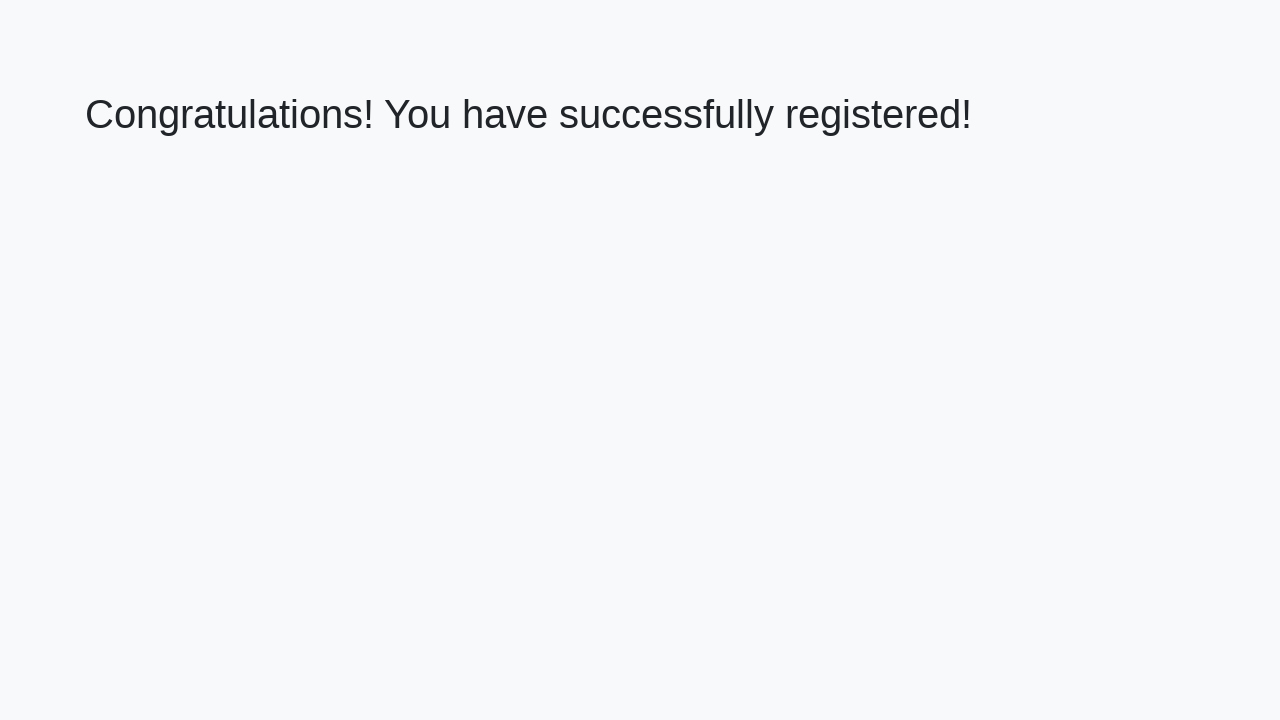

Success message displayed - registration completed
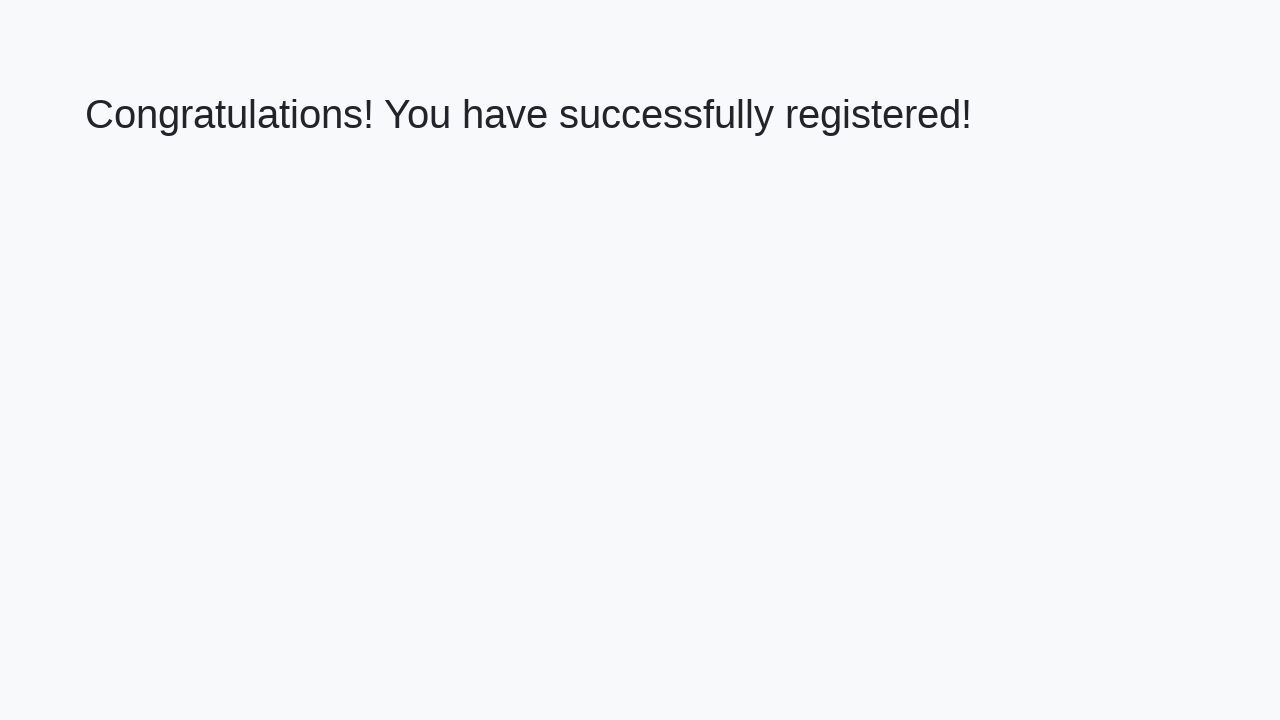

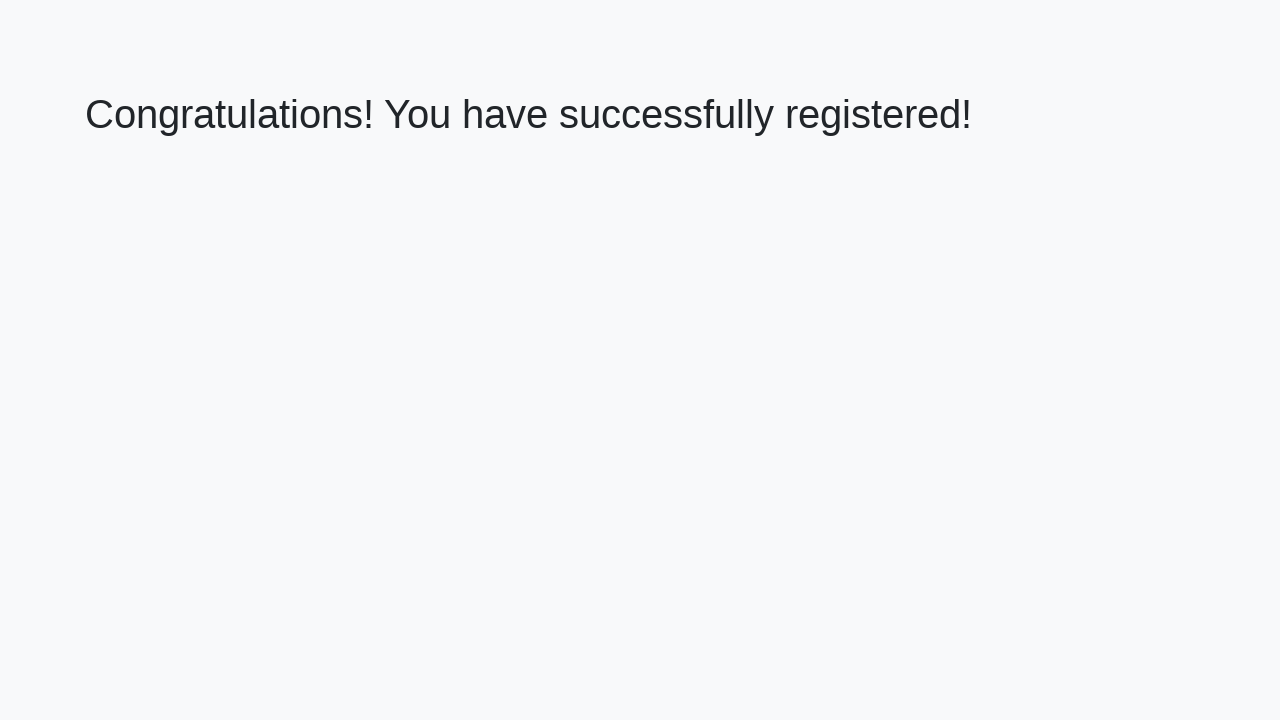